Tests JavaScript confirm dialog by clicking the confirm button, dismissing it, and verifying the result text shows cancel was clicked

Starting URL: https://the-internet.herokuapp.com/javascript_alerts

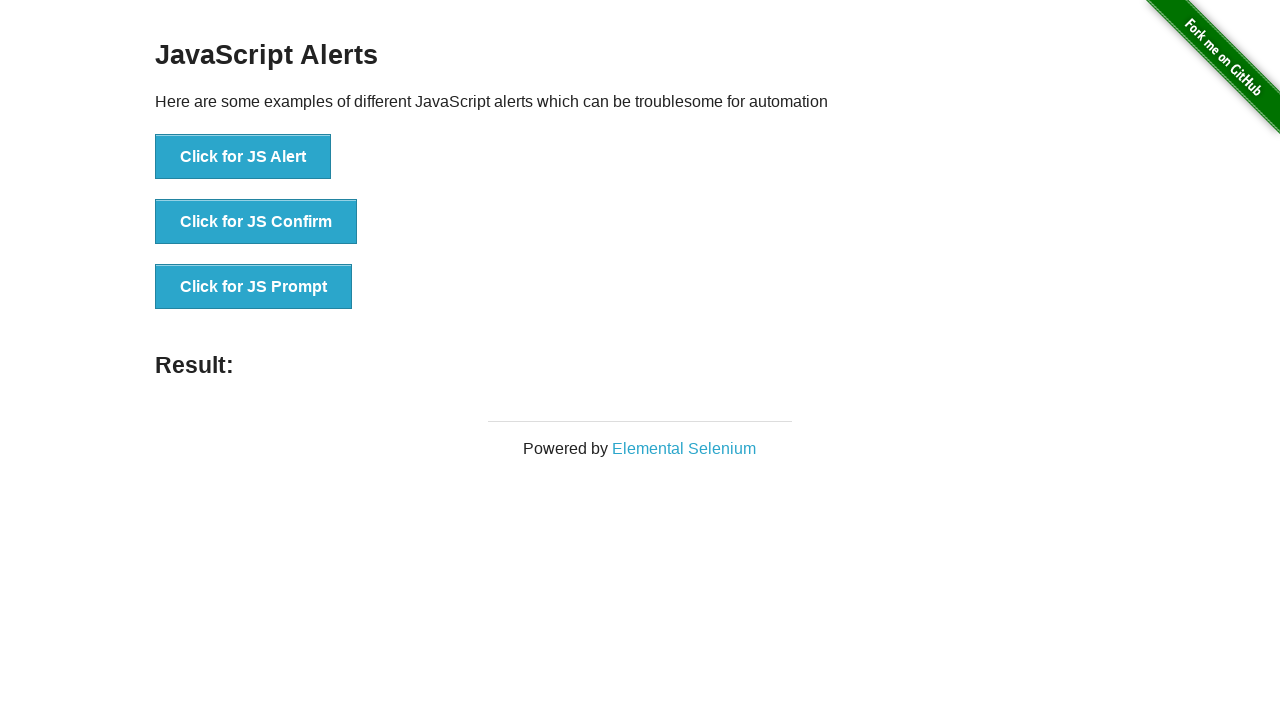

Set up dialog handler to dismiss the confirm dialog
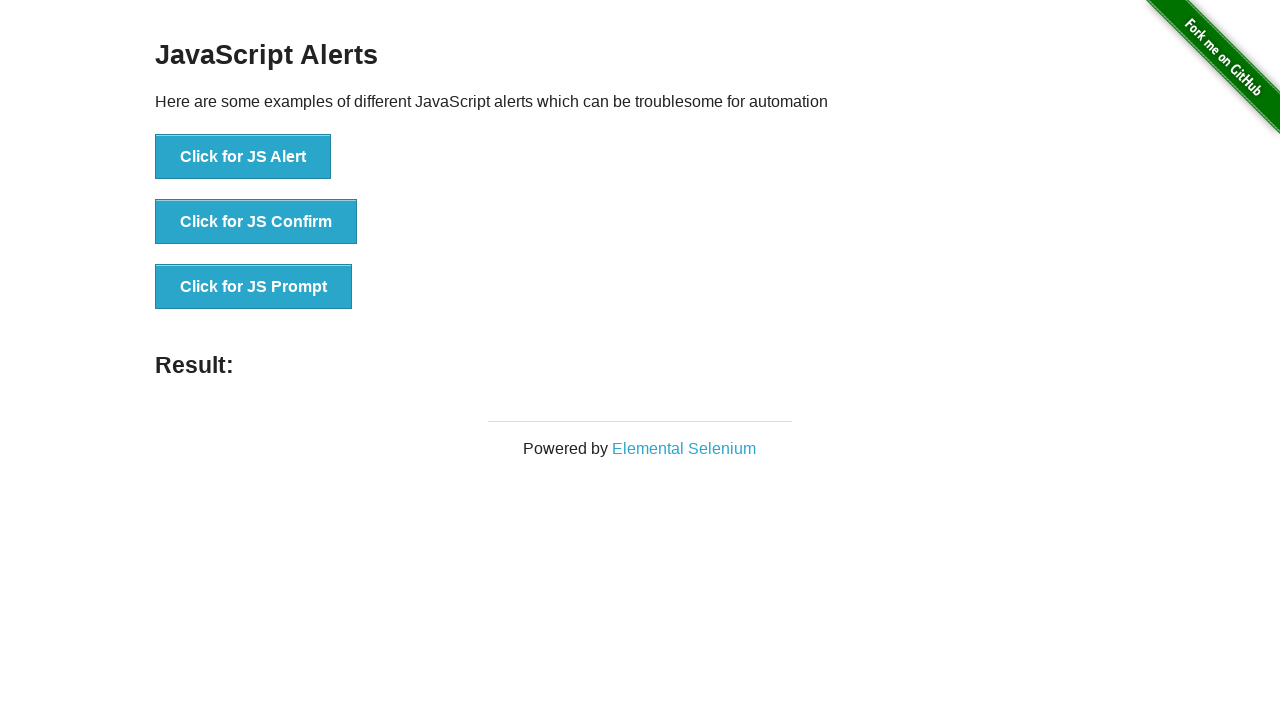

Clicked the JS Confirm button at (256, 222) on xpath=//*[text()='Click for JS Confirm']
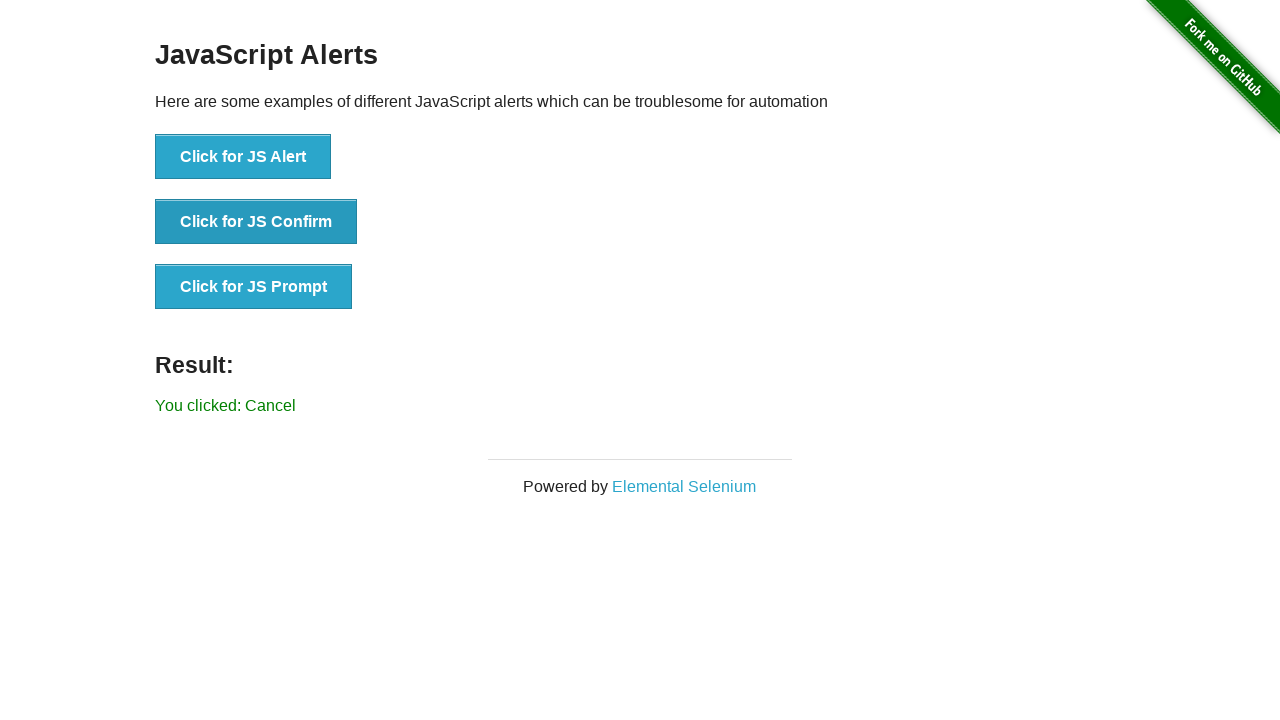

Result text element loaded
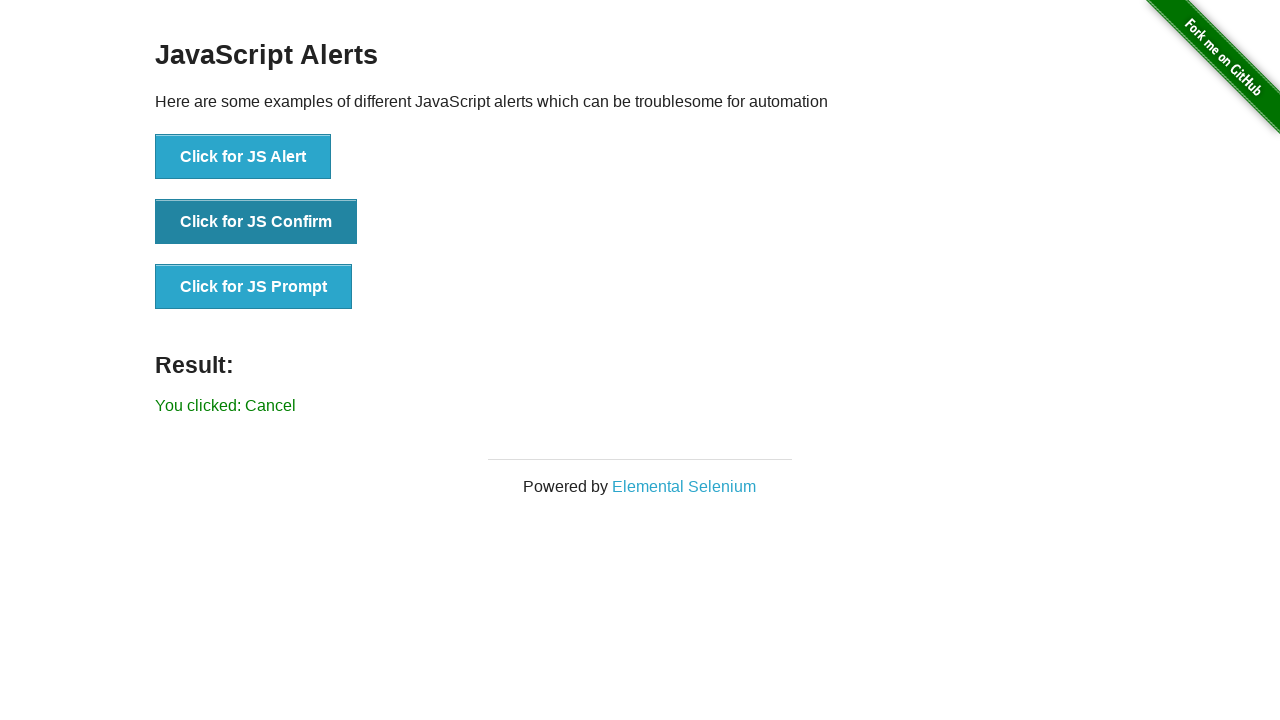

Retrieved result text content
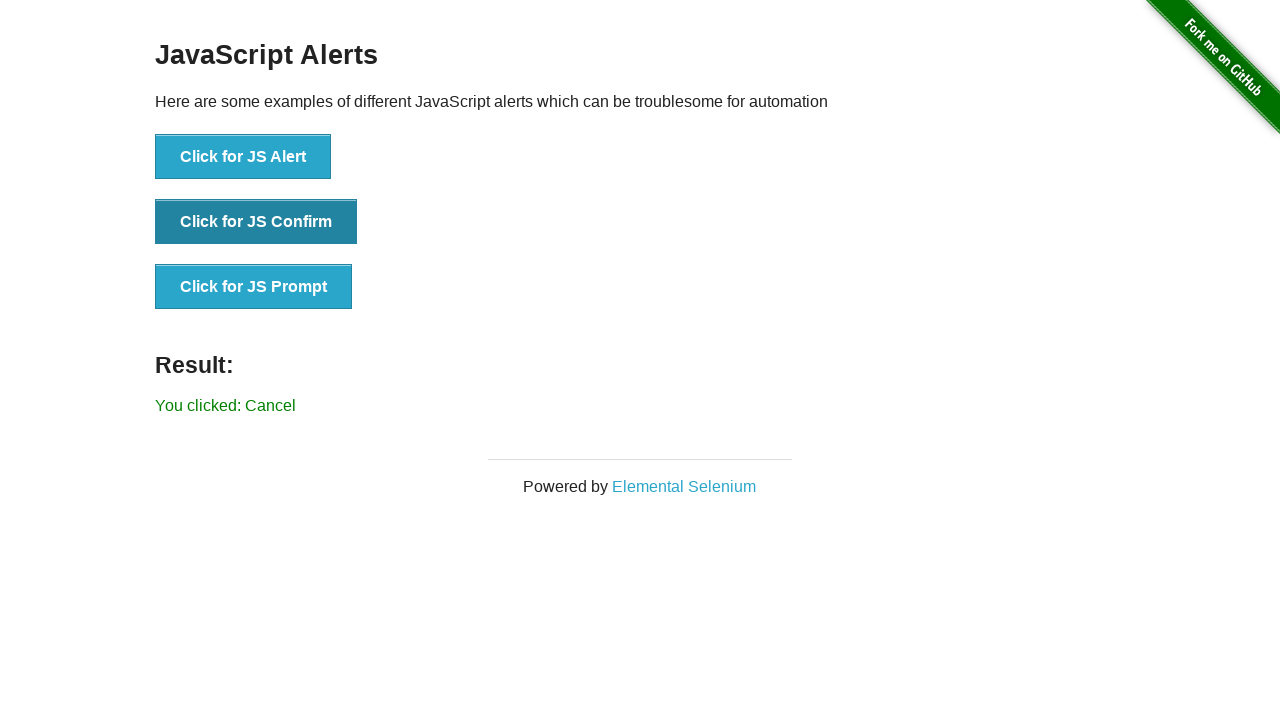

Verified result text shows 'You clicked: Cancel' — confirm was dismissed successfully
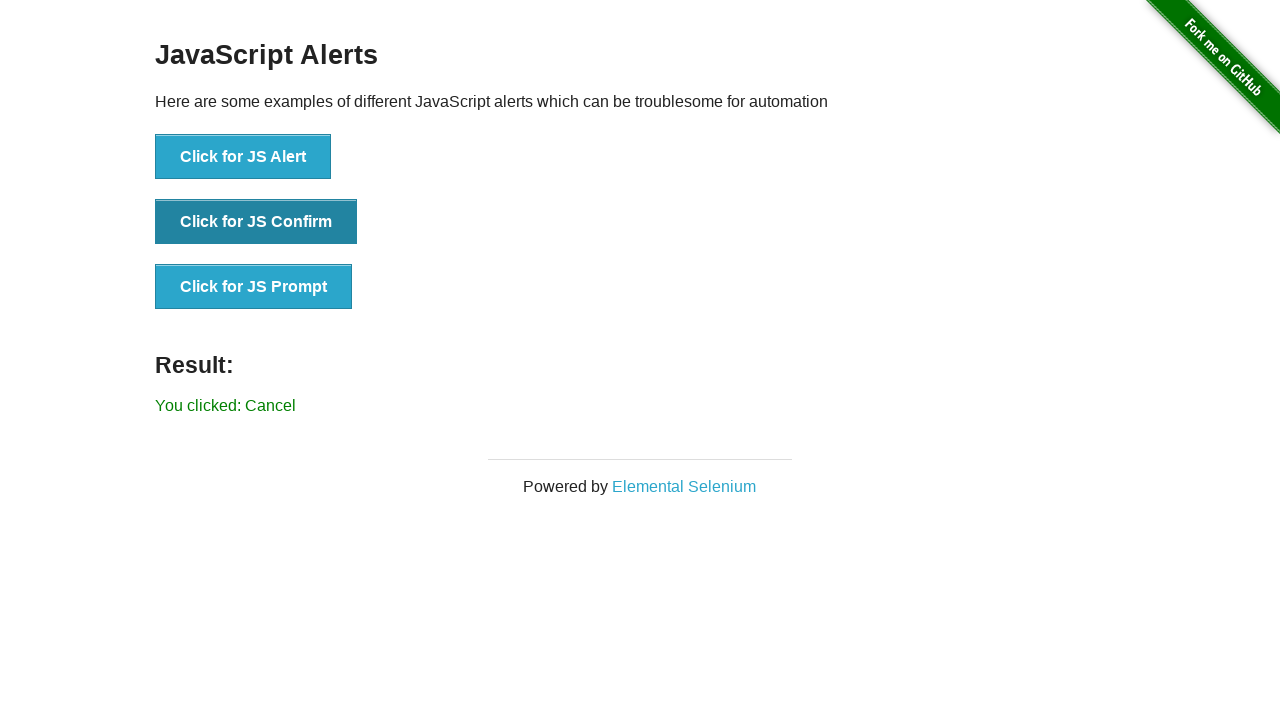

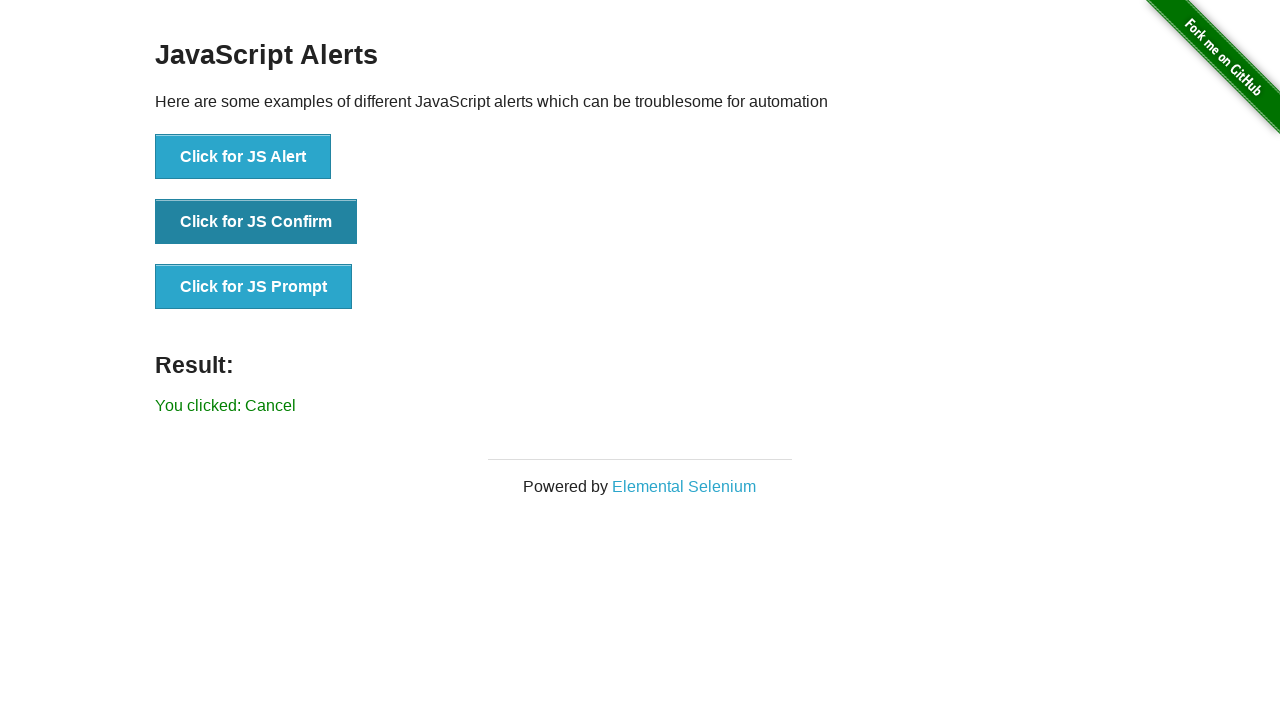